Tests the Make Appointment button by clicking it and verifying navigation to the login page

Starting URL: https://katalon-demo-cura.herokuapp.com/

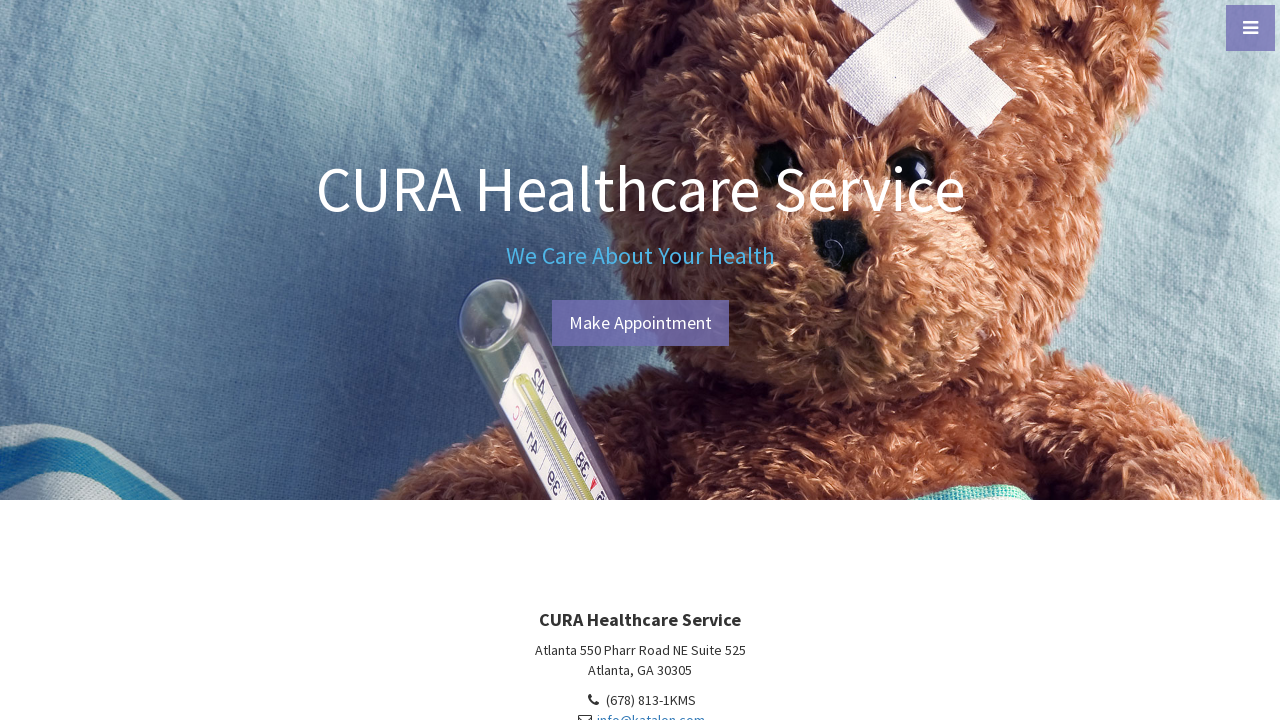

Clicked Make Appointment button at (640, 323) on #btn-make-appointment
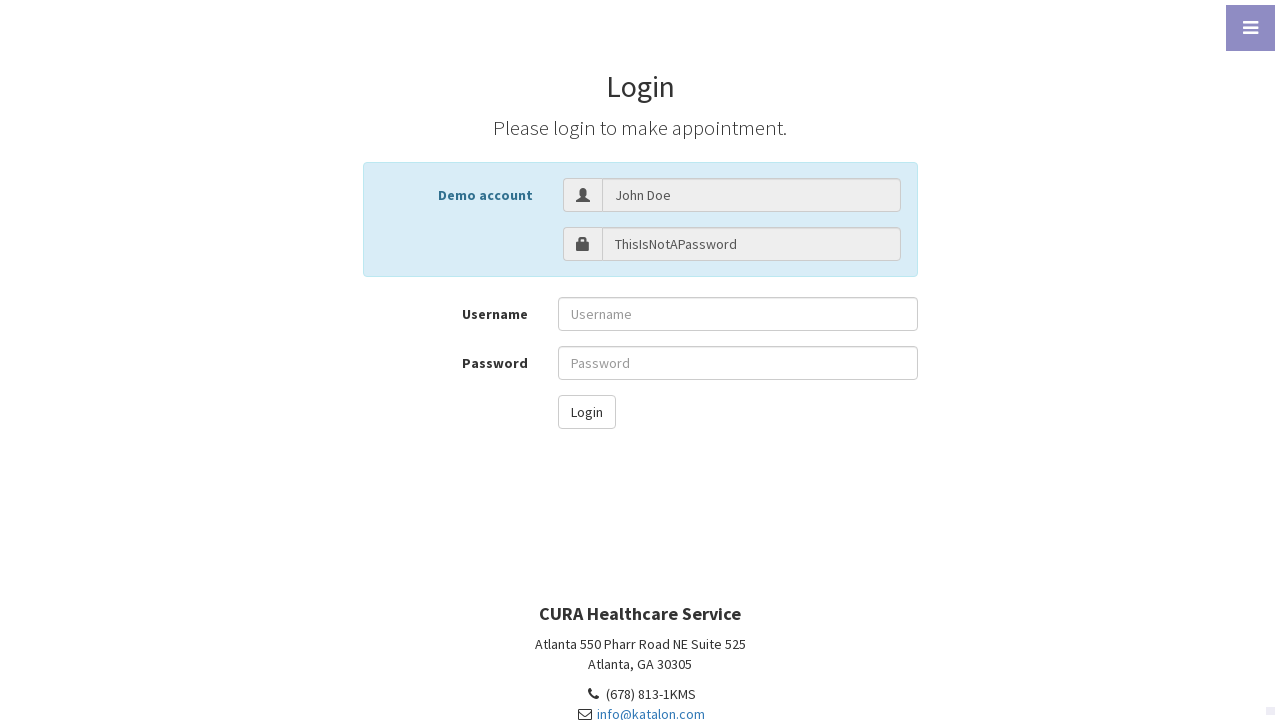

Login page loaded and Login heading verified
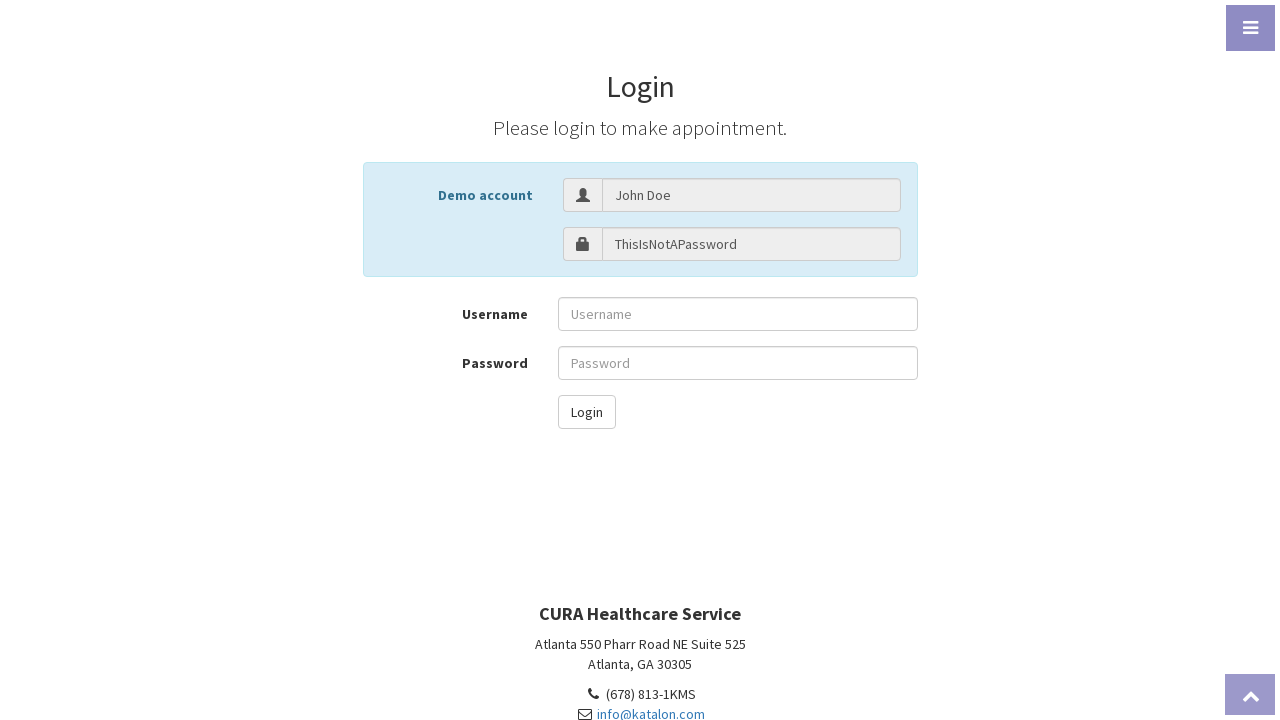

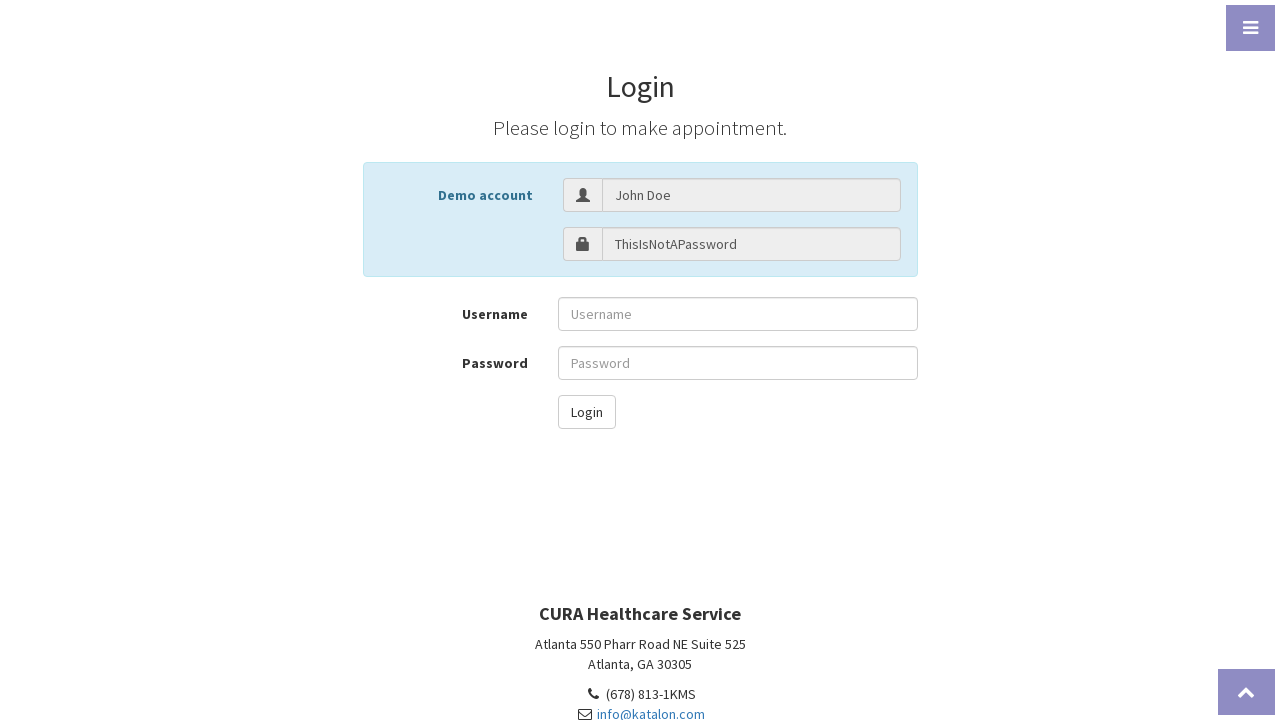